Tests GitHub homepage navigation in desktop view by clicking the Sign up button and verifying the registration page loads

Starting URL: https://github.com/

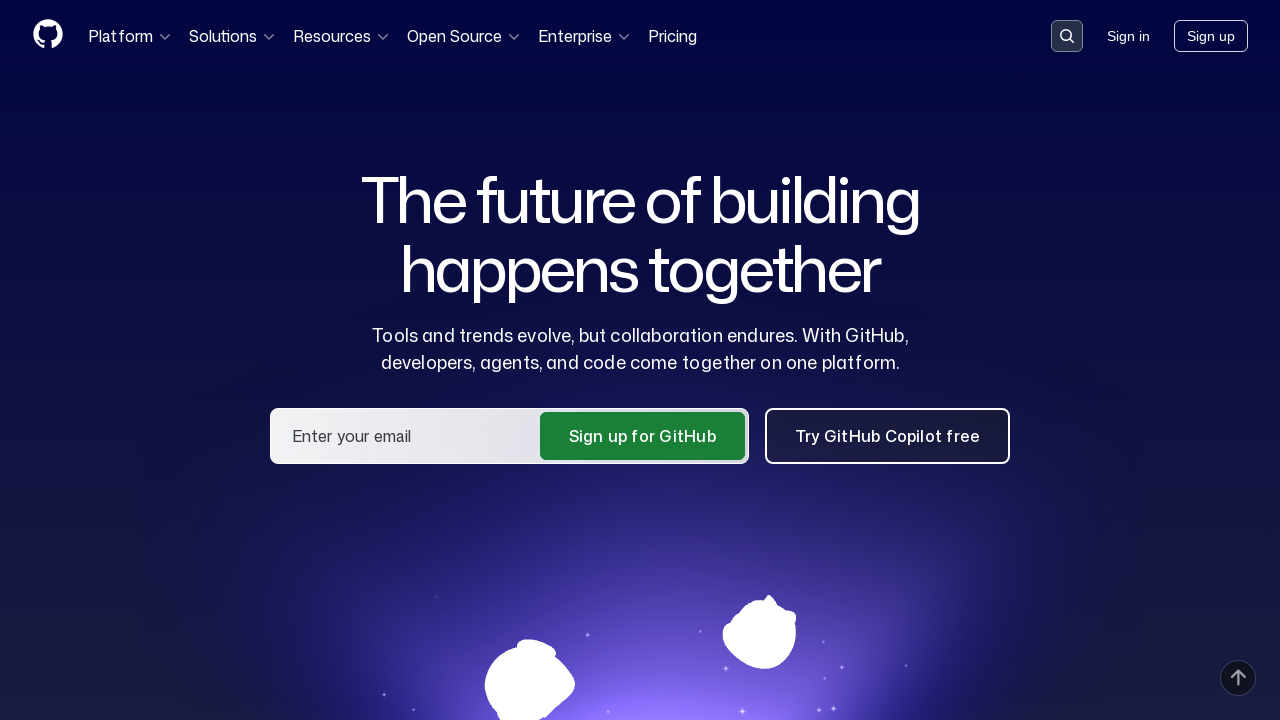

Clicked the Sign up button on GitHub homepage at (1211, 36) on text='Sign up'
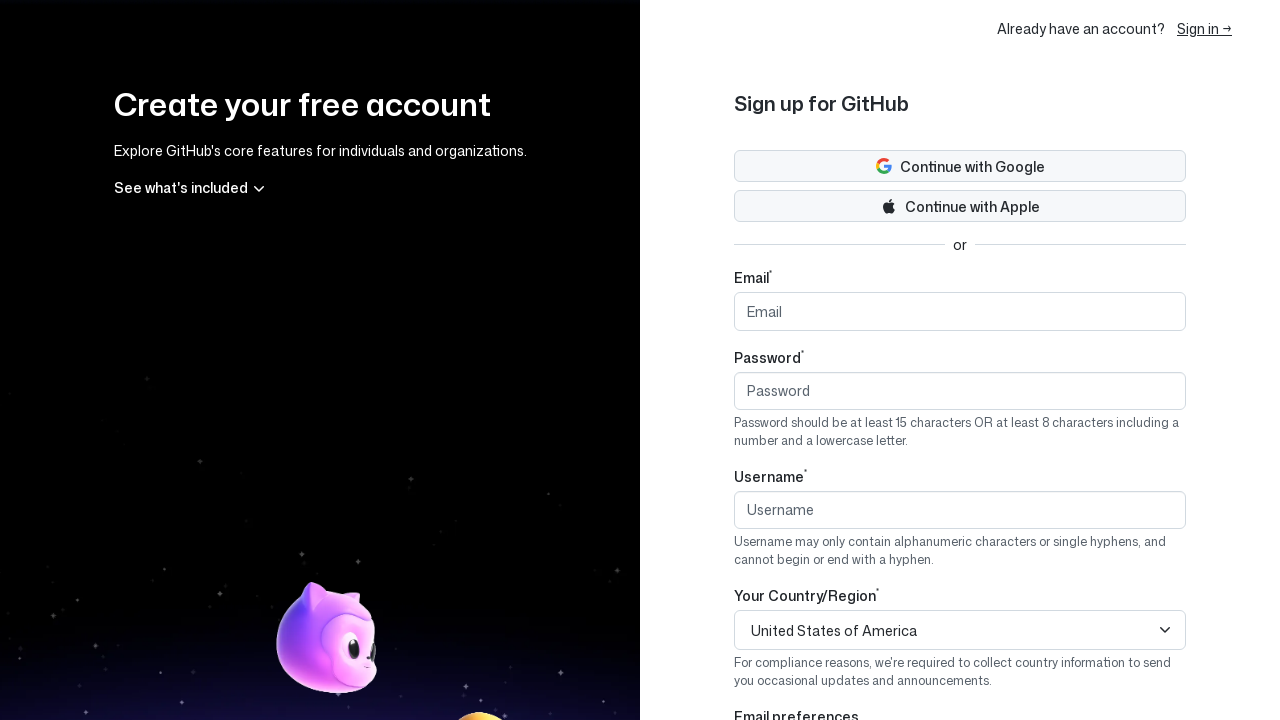

Registration page loaded with 'Create your free account' heading
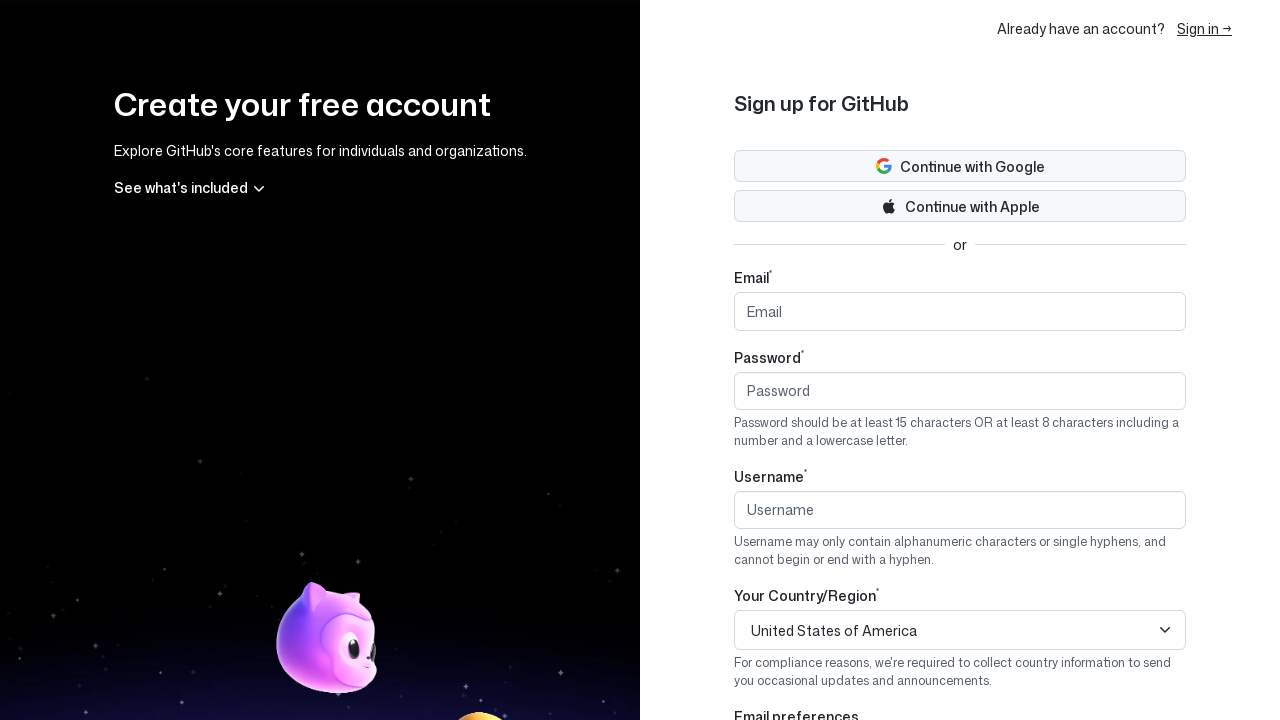

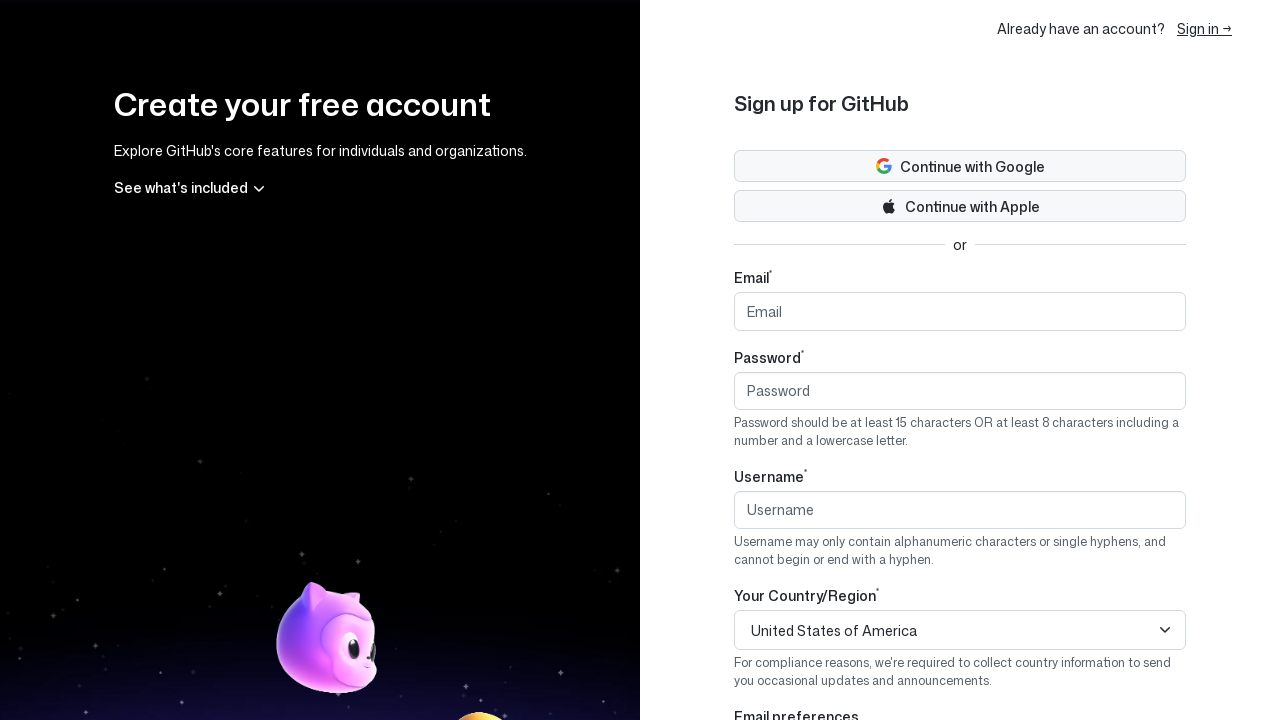